Tests password validation by entering a 7-character password and checking if it's valid

Starting URL: https://testpages.eviltester.com/styled/apps/7charval/simple7charvalidation.html

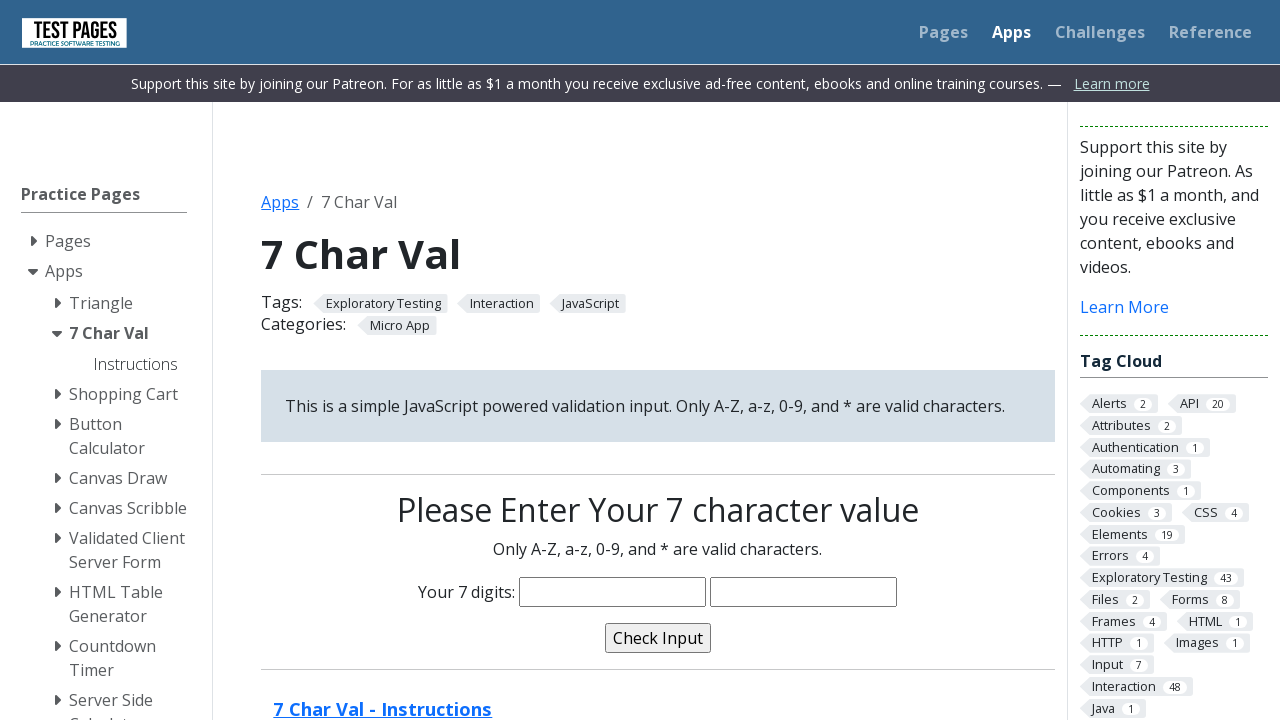

Entered 7-character password 'Reema12' in password field on input[name='characters']
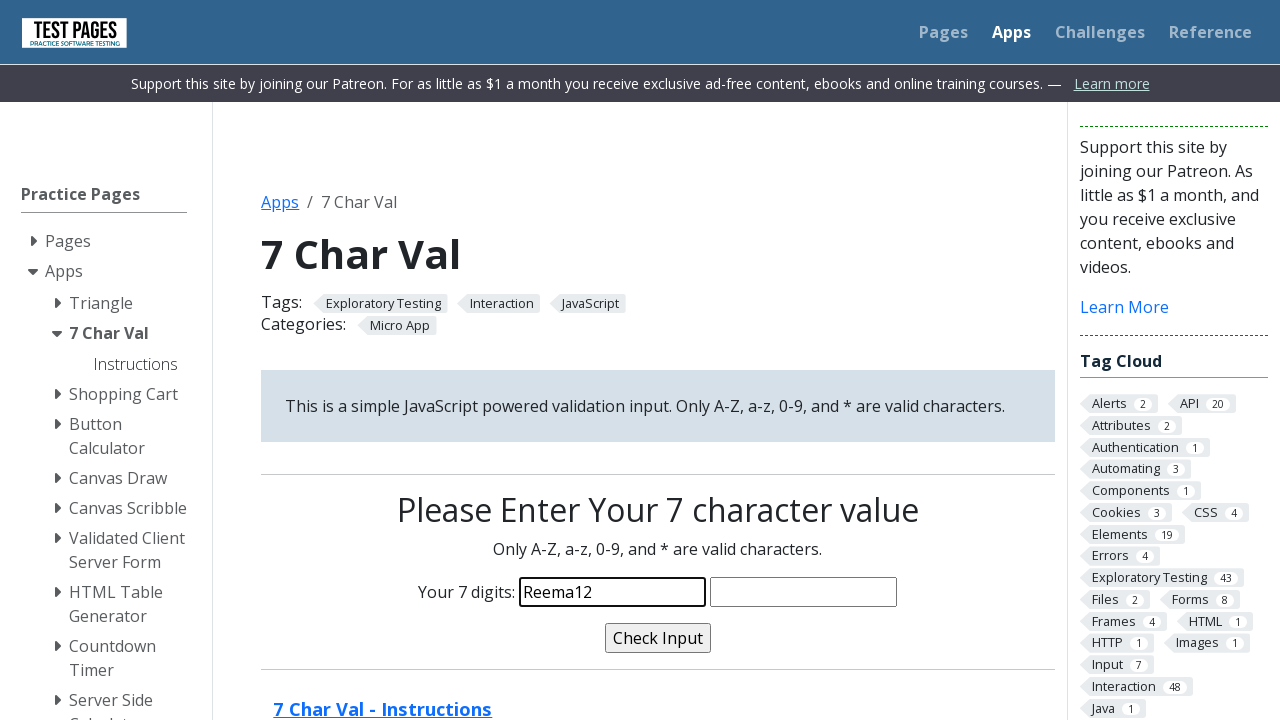

Clicked validate button to check password at (658, 638) on input[name='validate']
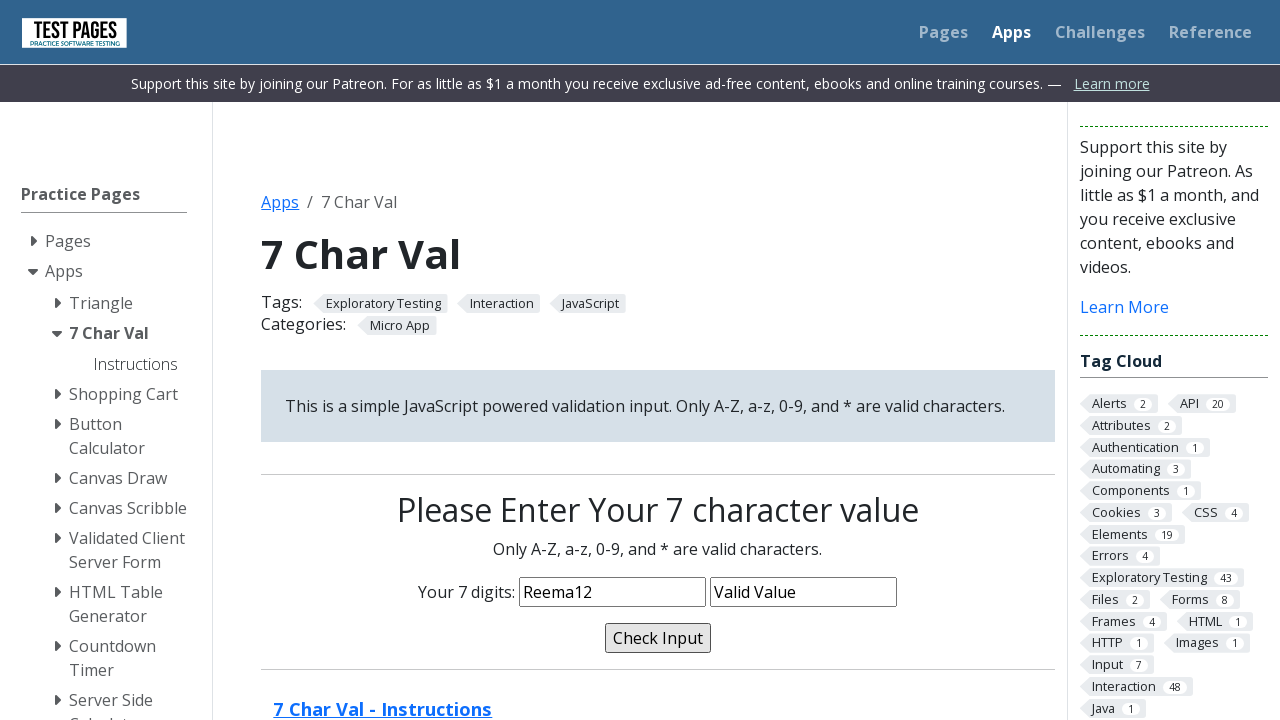

Validation message appeared
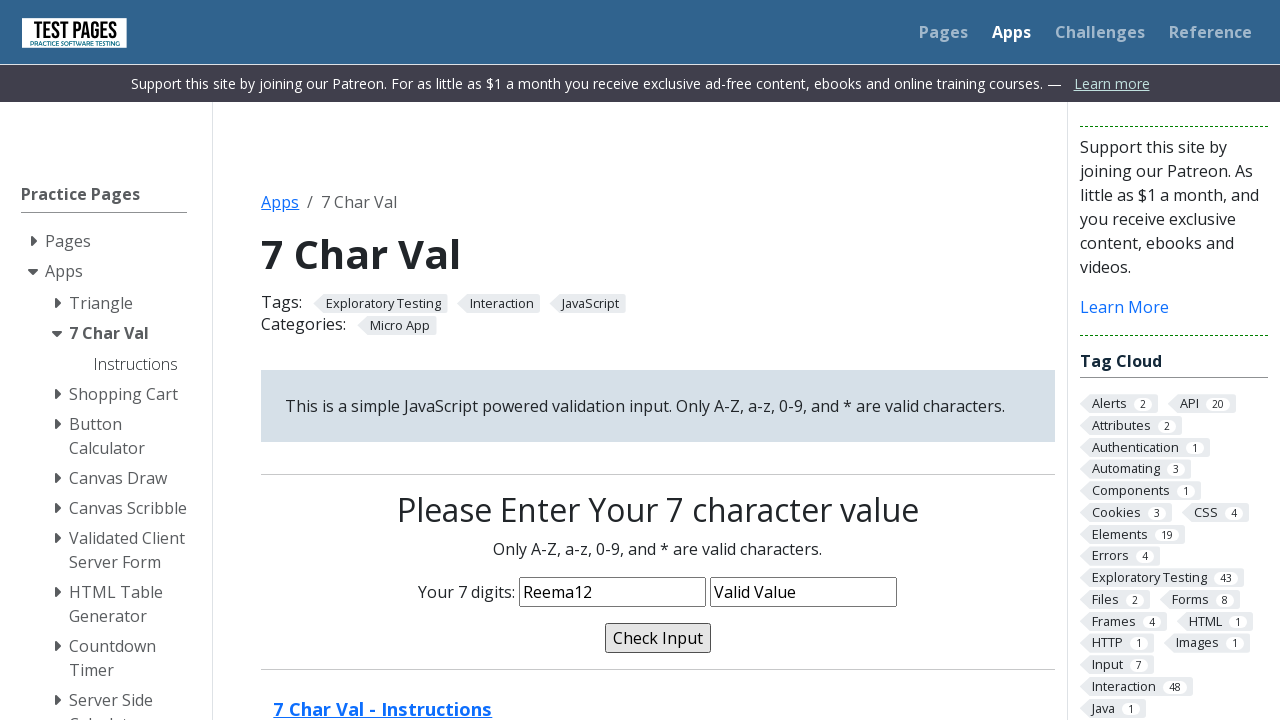

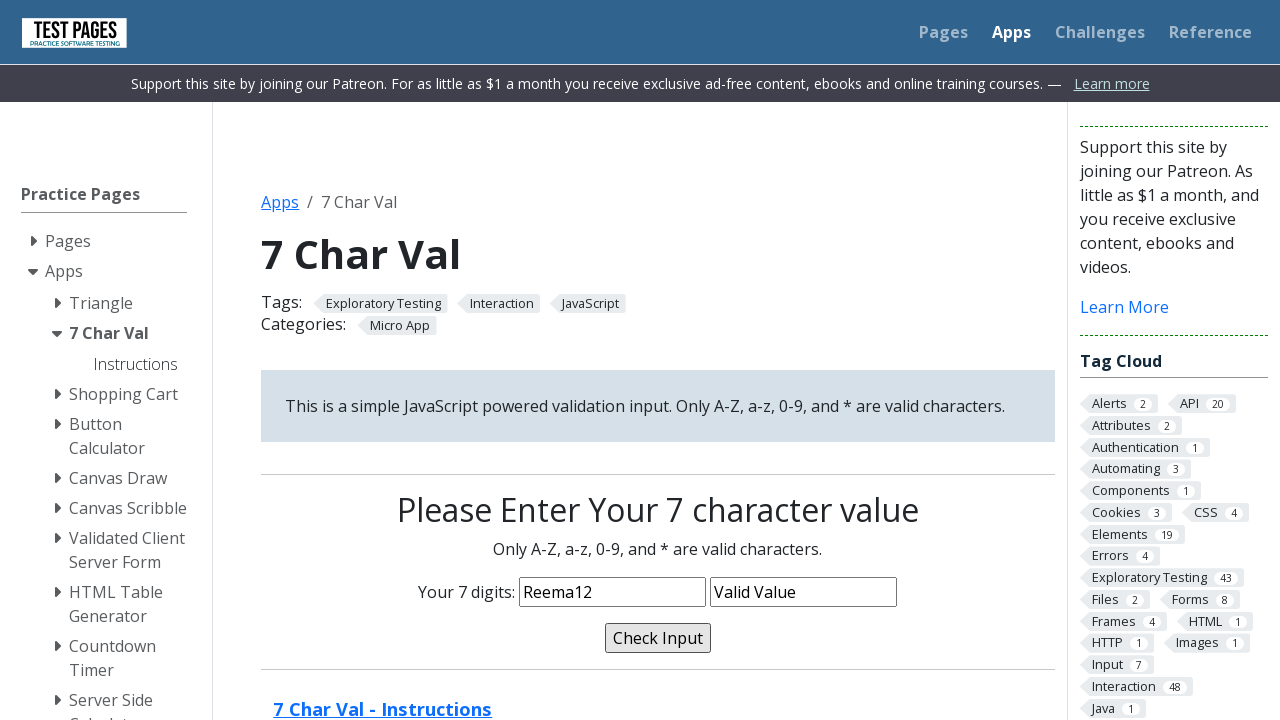